Tests browser window/tab handling functionality by navigating to a demo site, expanding a panel, opening new browser tabs, and switching between them to verify content on the new tab.

Starting URL: https://demo-project.wedevx.co

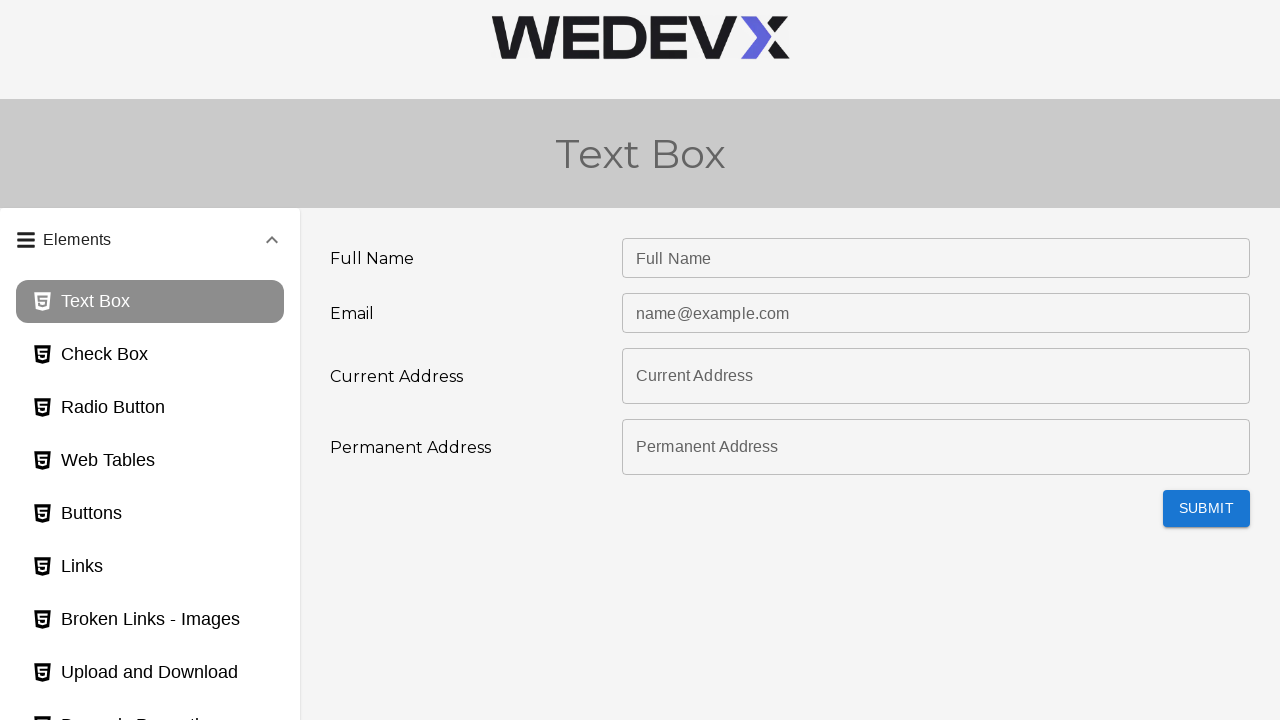

Clicked accordion panel header to expand it at (150, 525) on #panel3bh-header
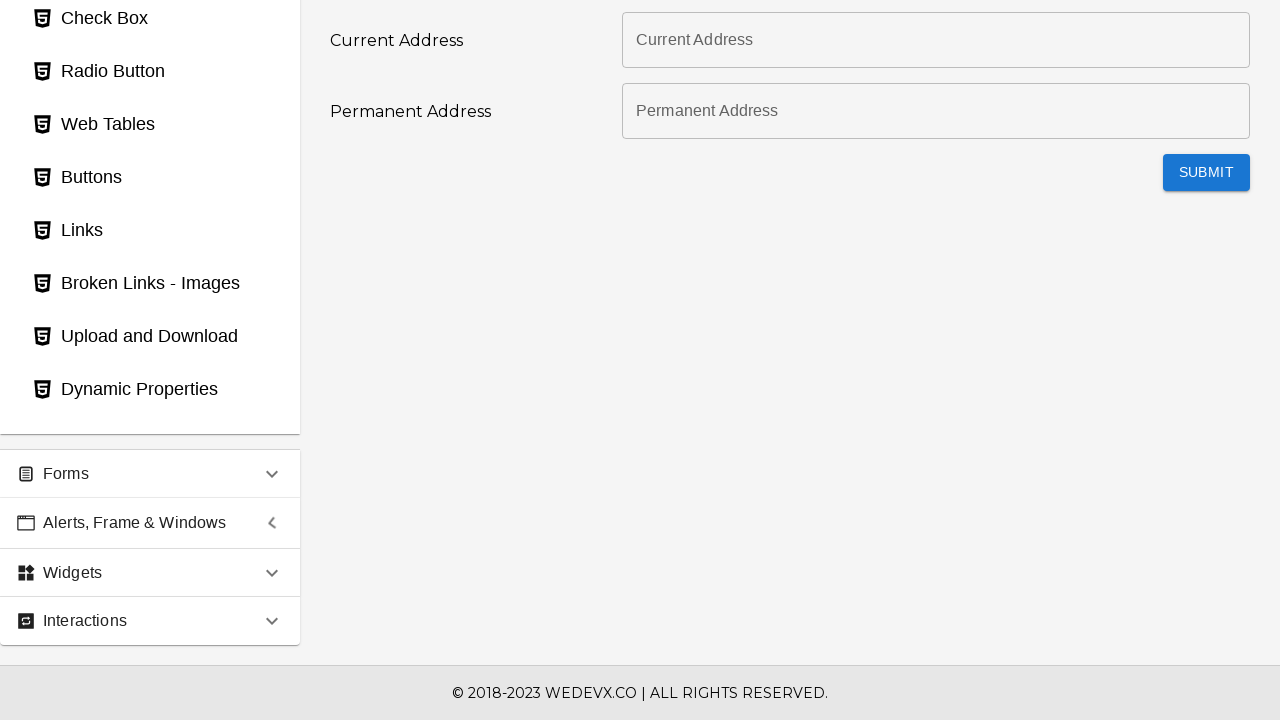

Clicked browser windows page button at (150, 274) on xpath=//button[@id='browserWindows_page']
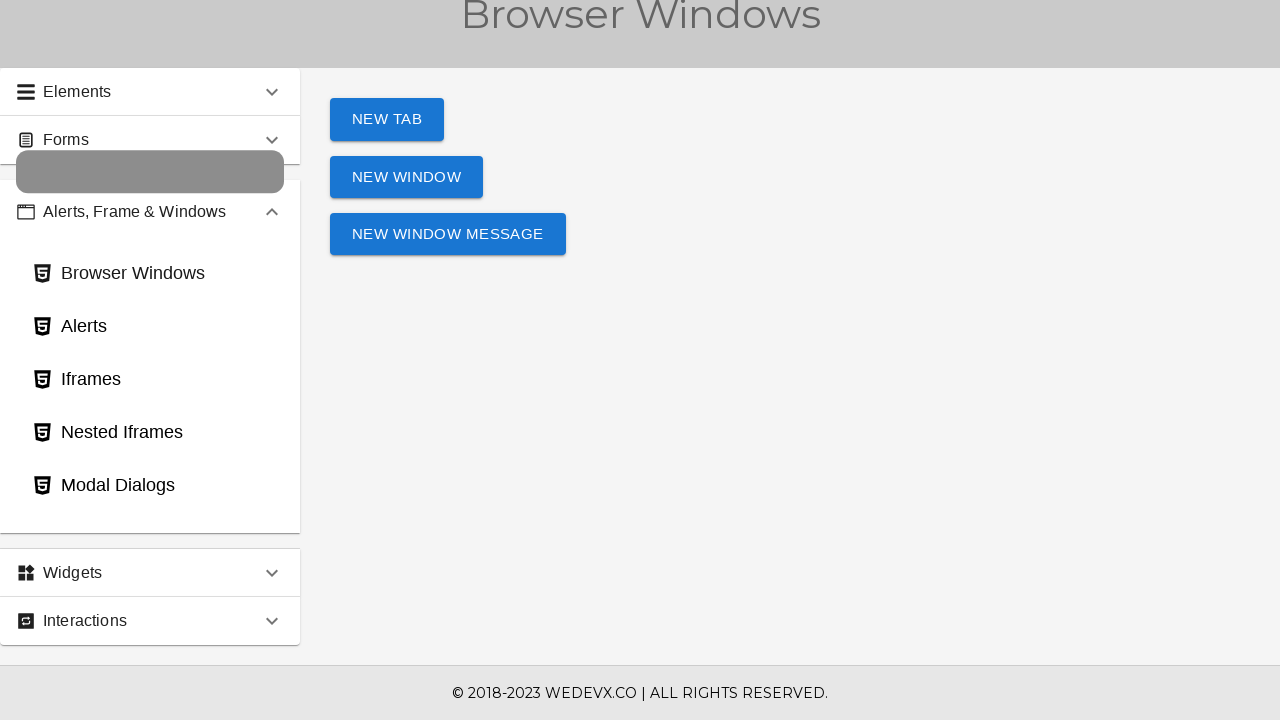

New tab button loaded and available
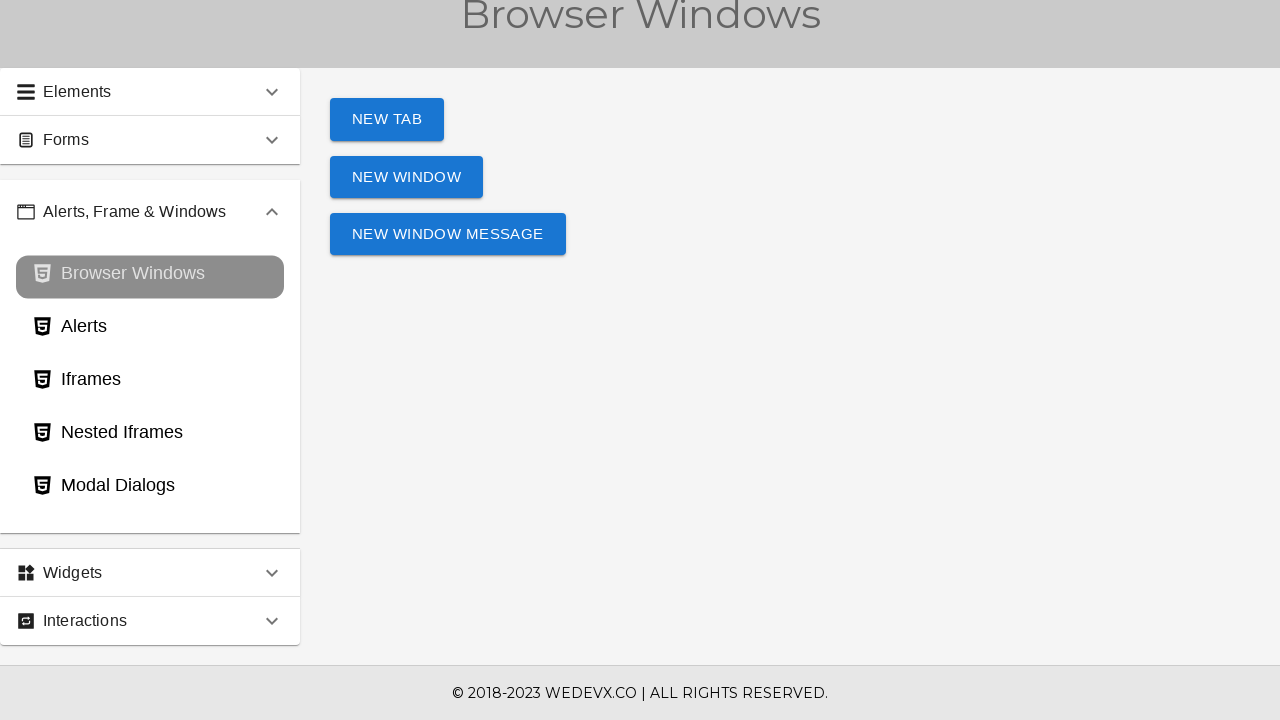

Clicked new tab button to open a new browser tab at (387, 120) on #tabButton
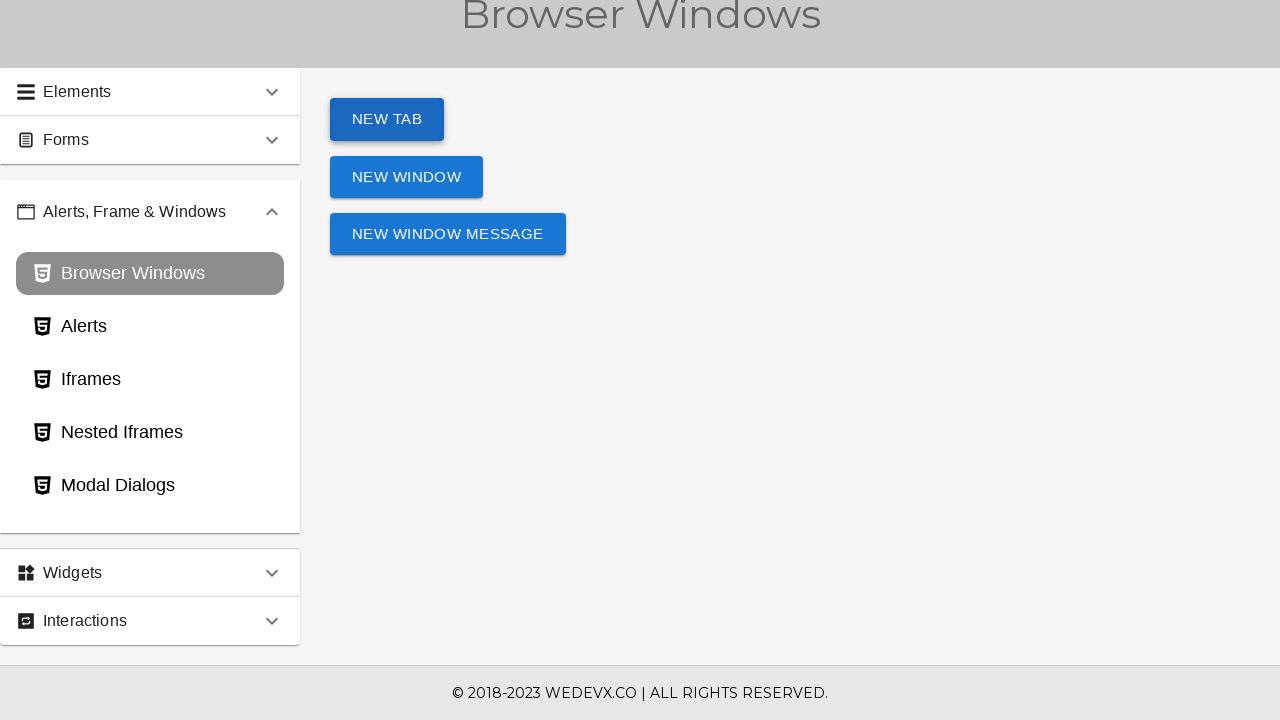

Captured new tab page object
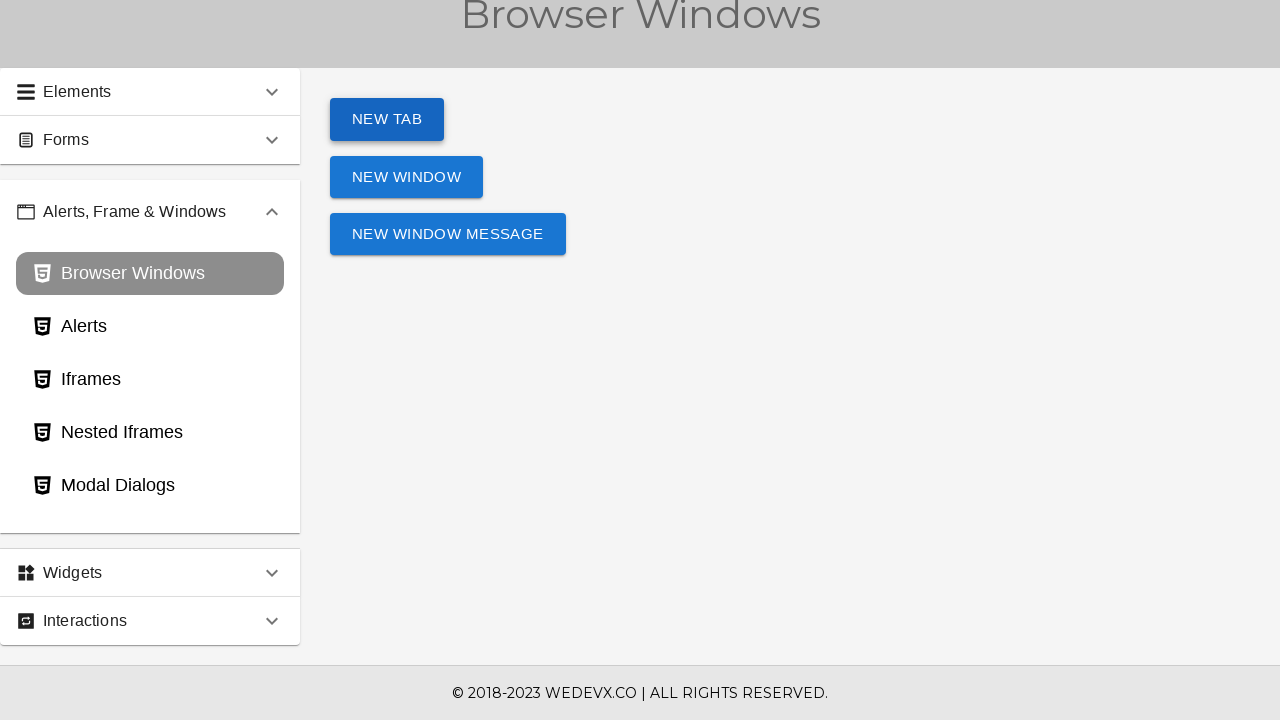

New tab page loaded successfully
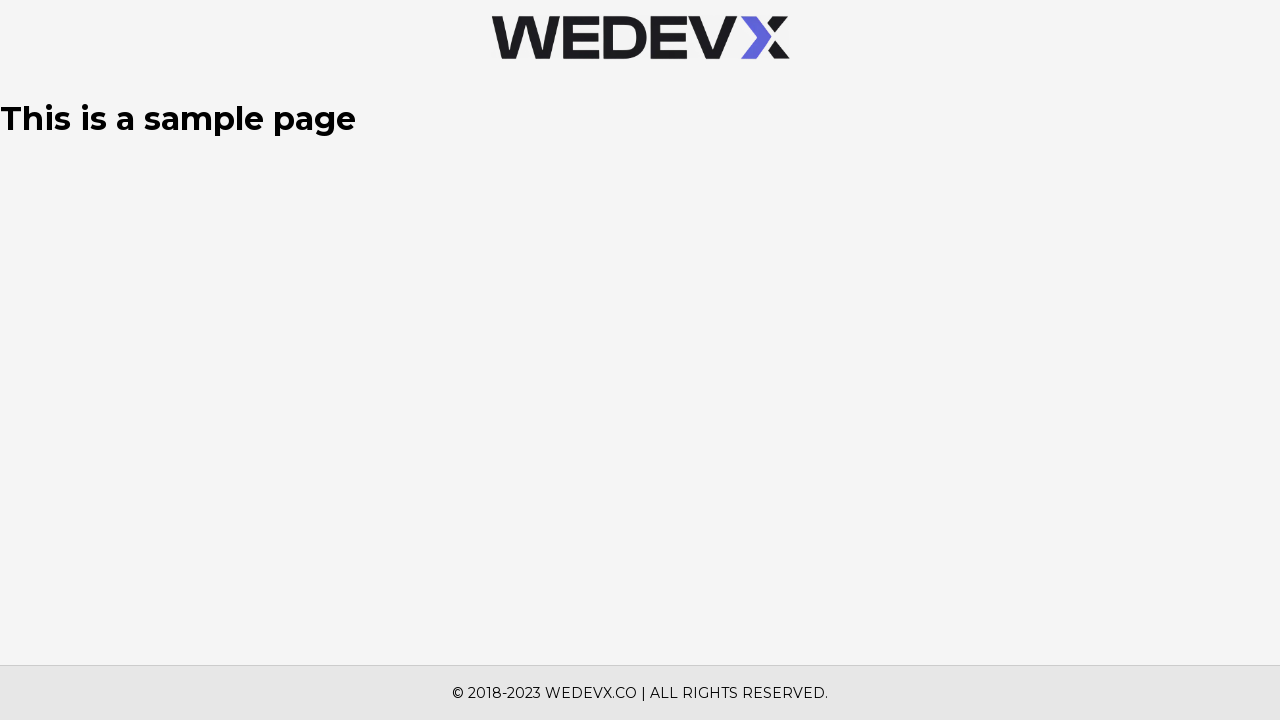

H1 element found on new tab
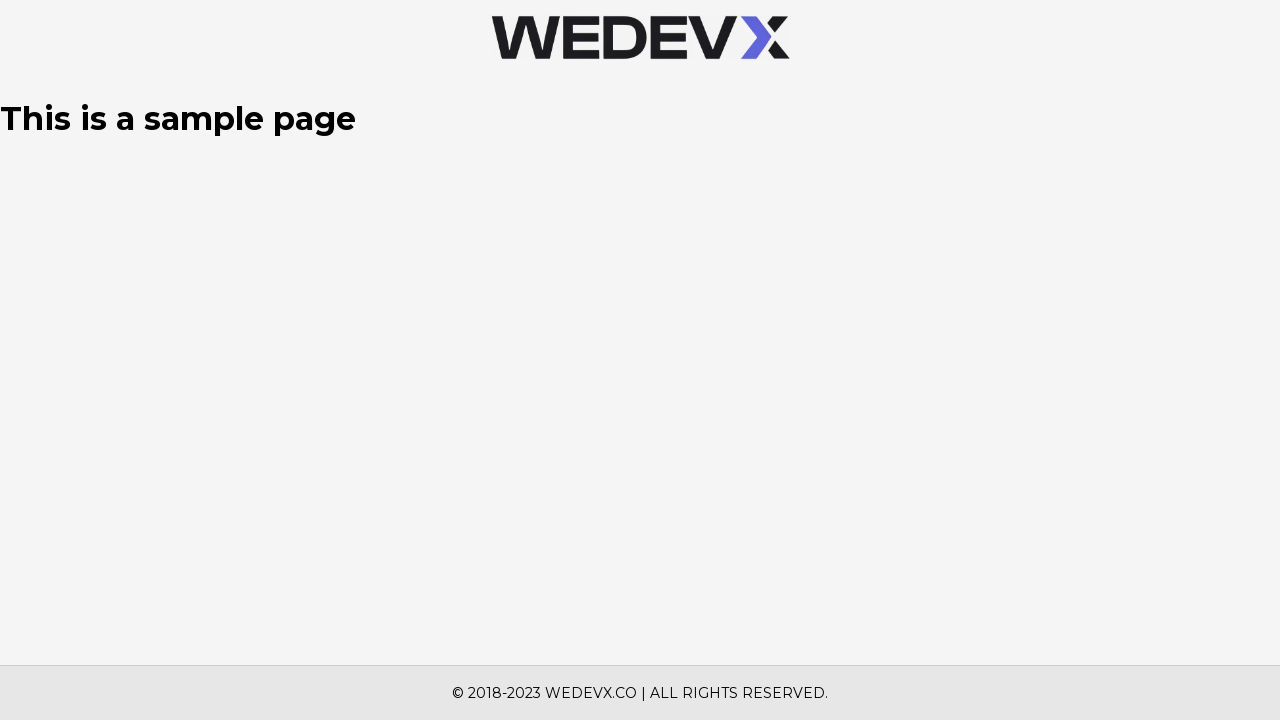

Retrieved h1 text content from new tab: 'This is a sample page'
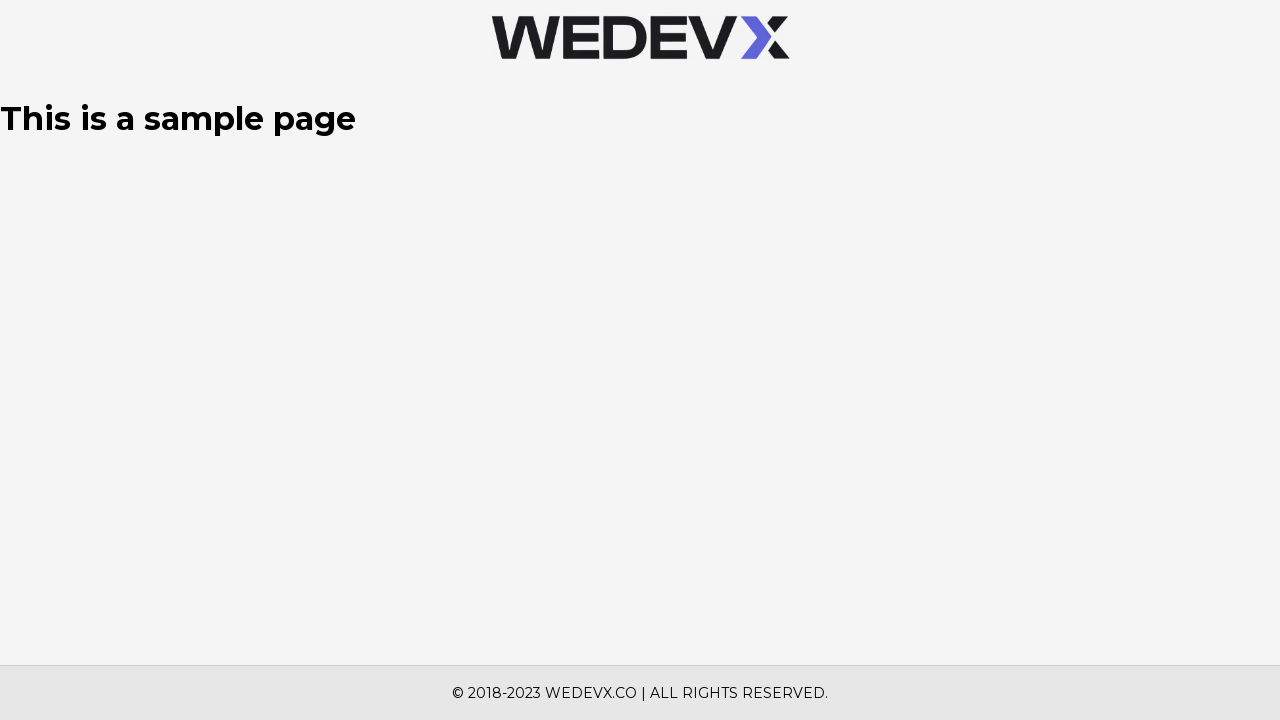

Closed new tab
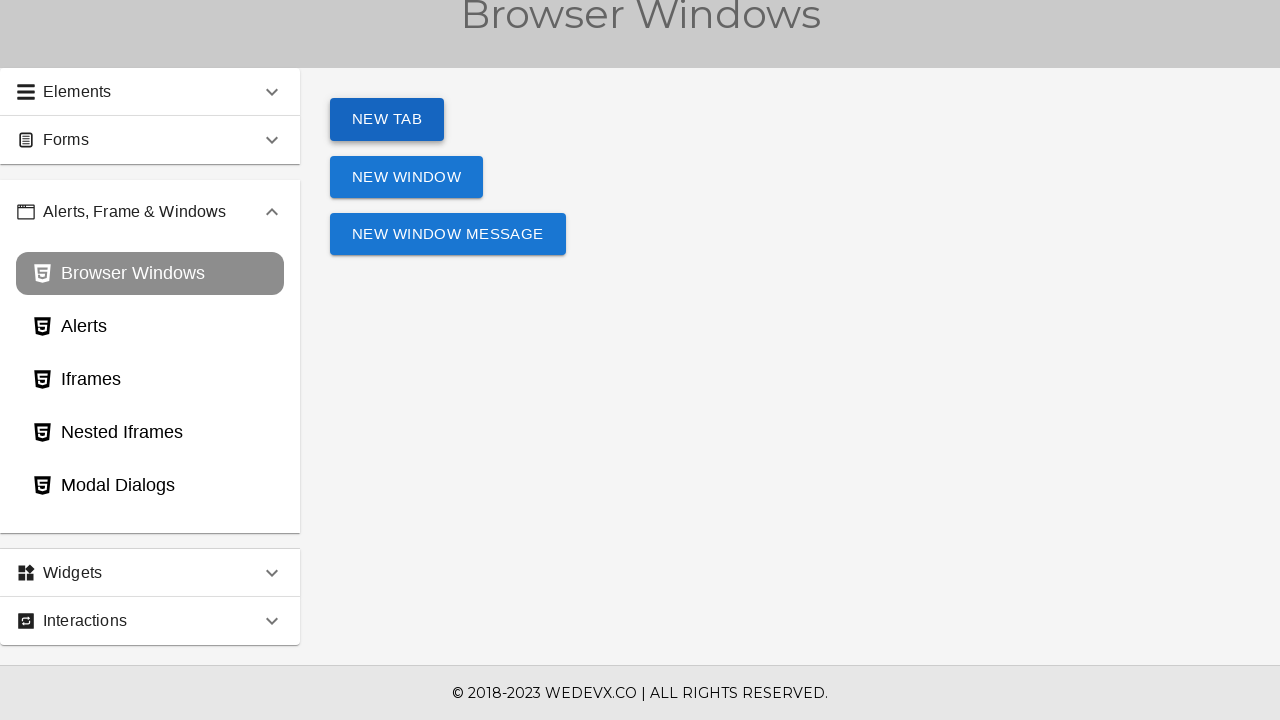

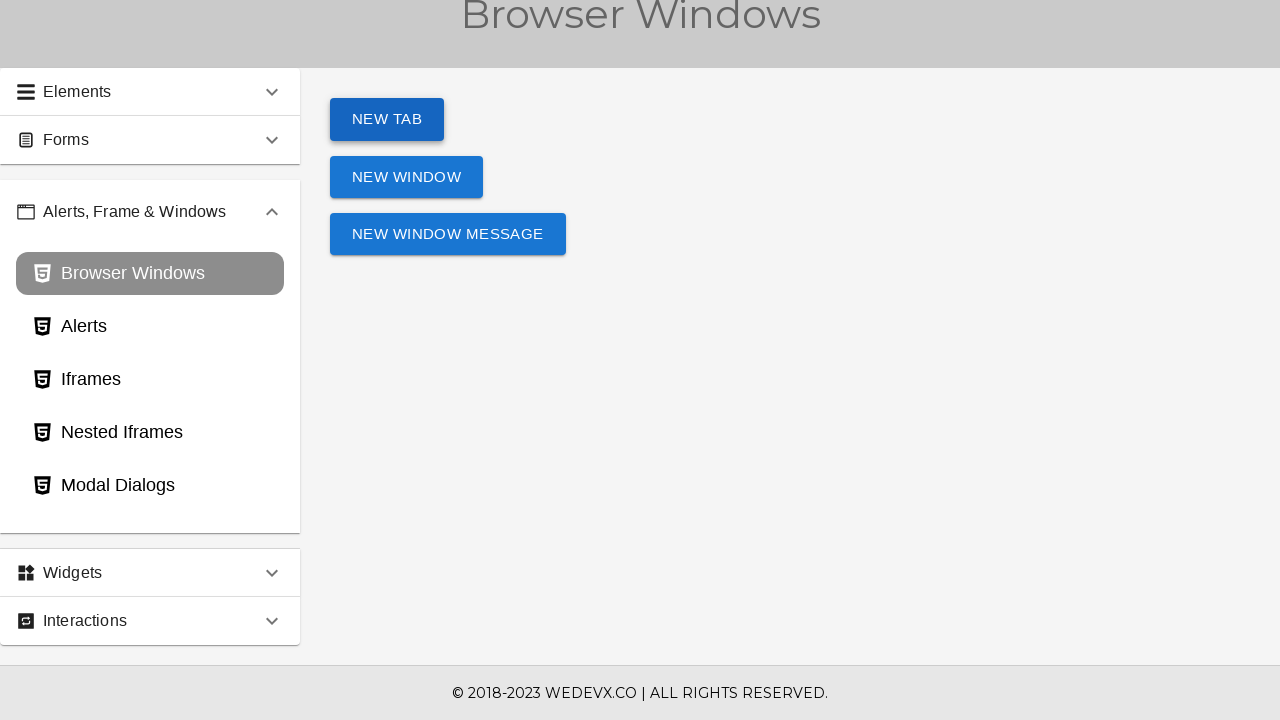